Tests Angular Syncfusion dropdown by selecting different sports (Basketball, Badminton, Golf) and verifying the selection via aria-label.

Starting URL: https://ej2.syncfusion.com/angular/demos/?_ga=2.262049992.437420821.1575083417-524628264.1575083417#/material/drop-down-list/data-binding

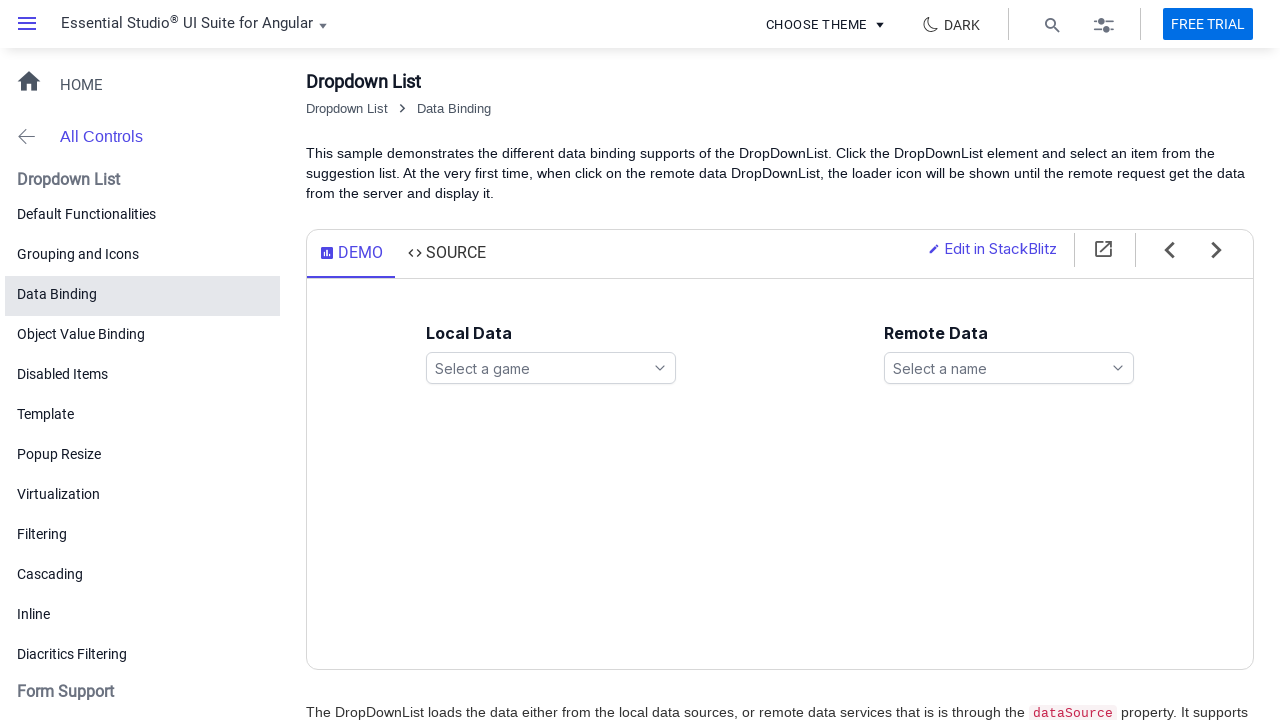

Waited for games dropdown search icon to load
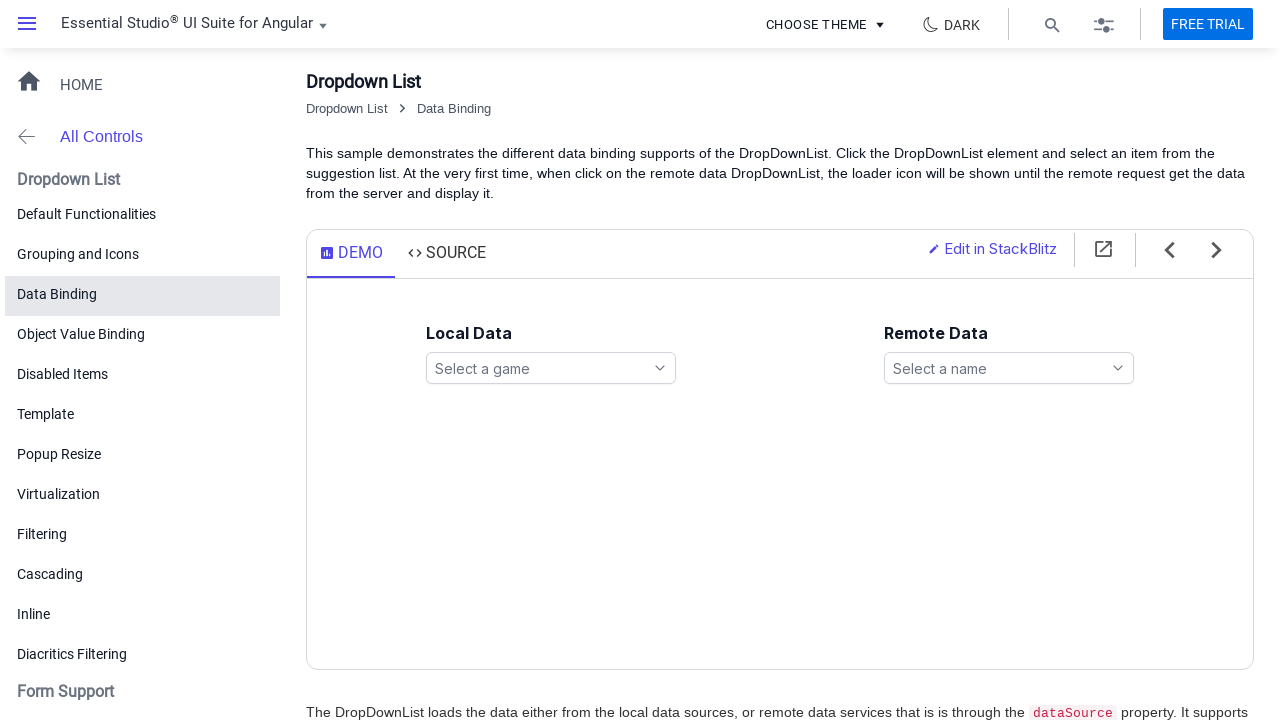

Clicked games dropdown search icon to open dropdown at (660, 368) on xpath=//ejs-dropdownlist[@id='games']//span[contains(@class,'e-search-icon')]
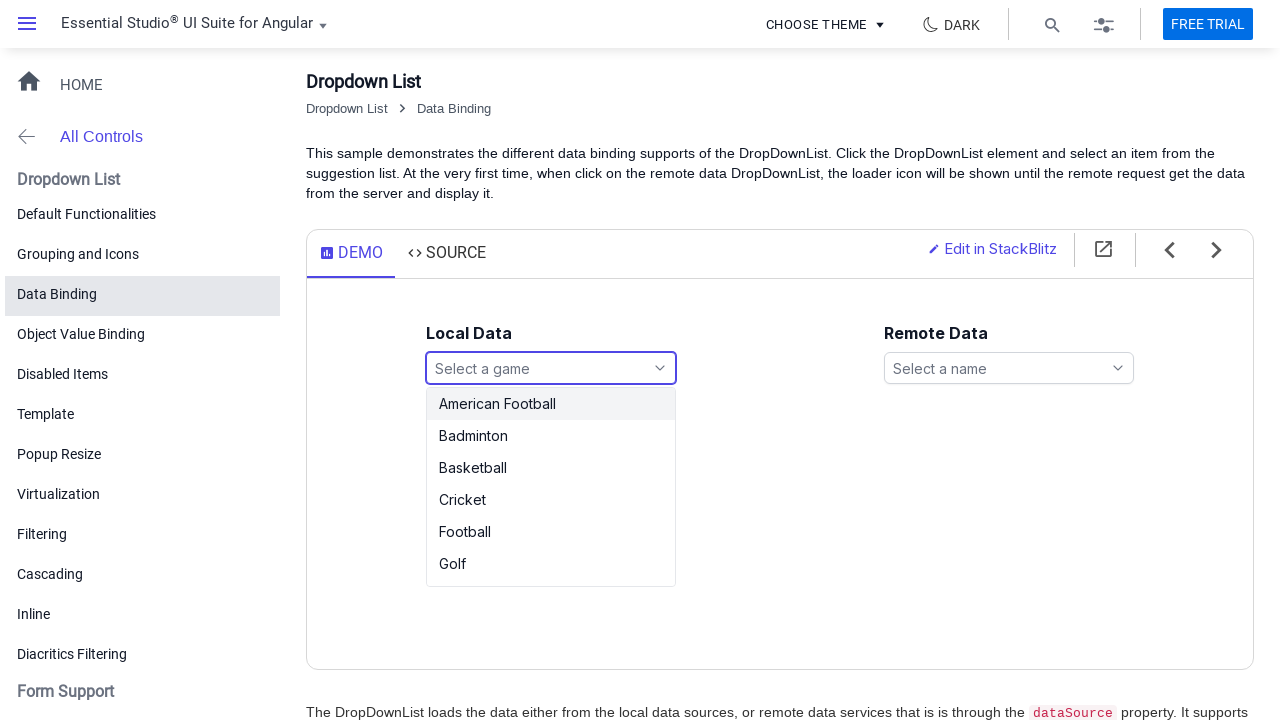

Waited for dropdown options list to appear
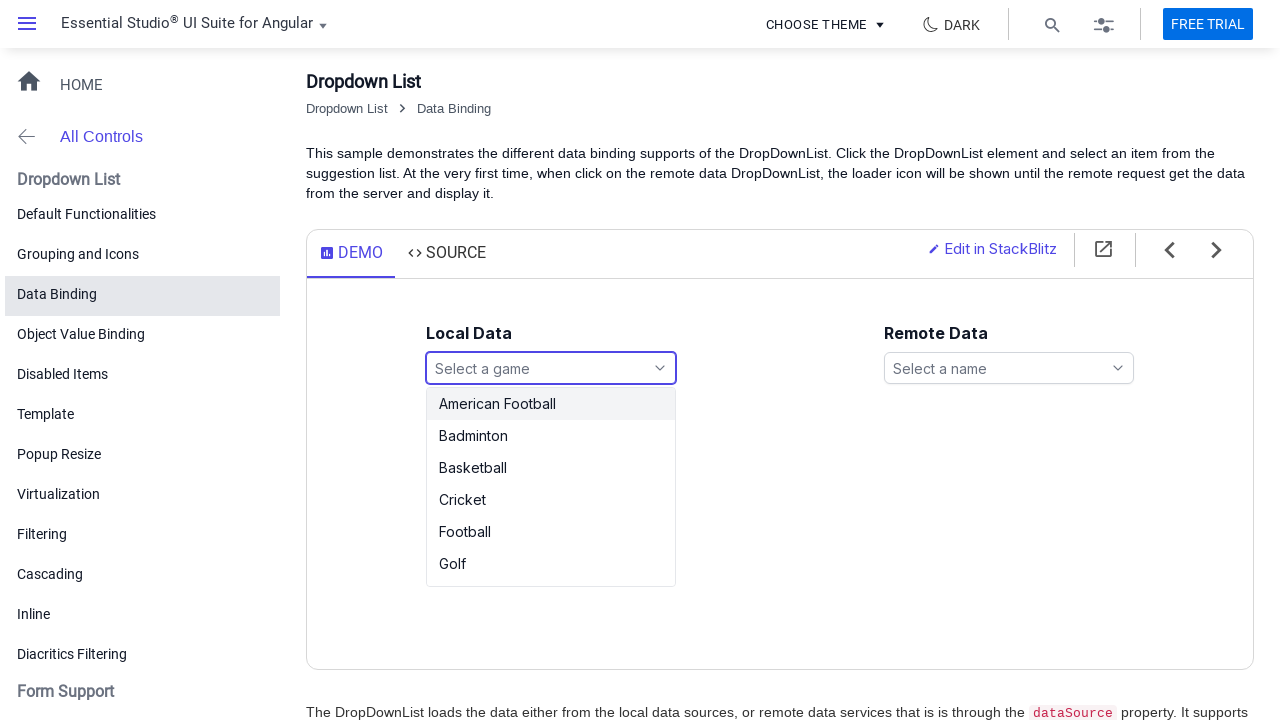

Selected 'Basketball' from the games dropdown at (551, 468) on xpath=//ul[@id='games_options']/li[text()='Basketball']
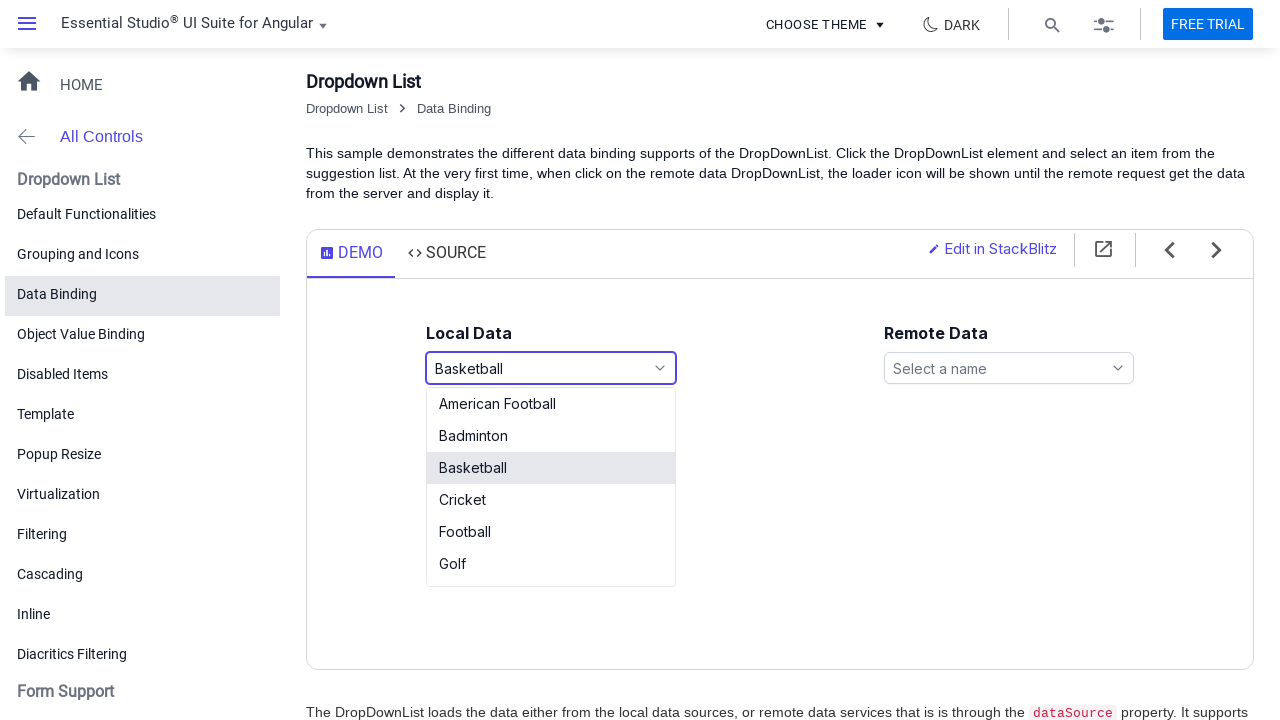

Clicked games dropdown search icon to open dropdown at (660, 368) on xpath=//ejs-dropdownlist[@id='games']//span[contains(@class,'e-search-icon')]
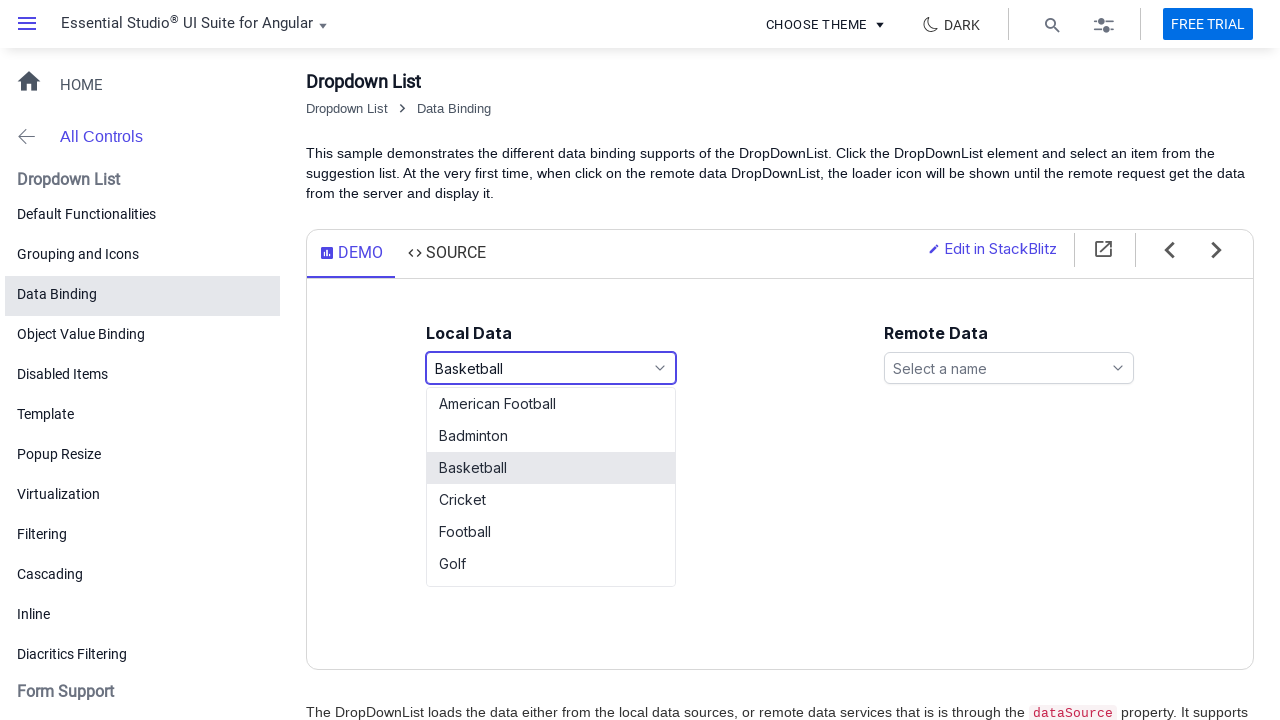

Waited for dropdown options list to appear
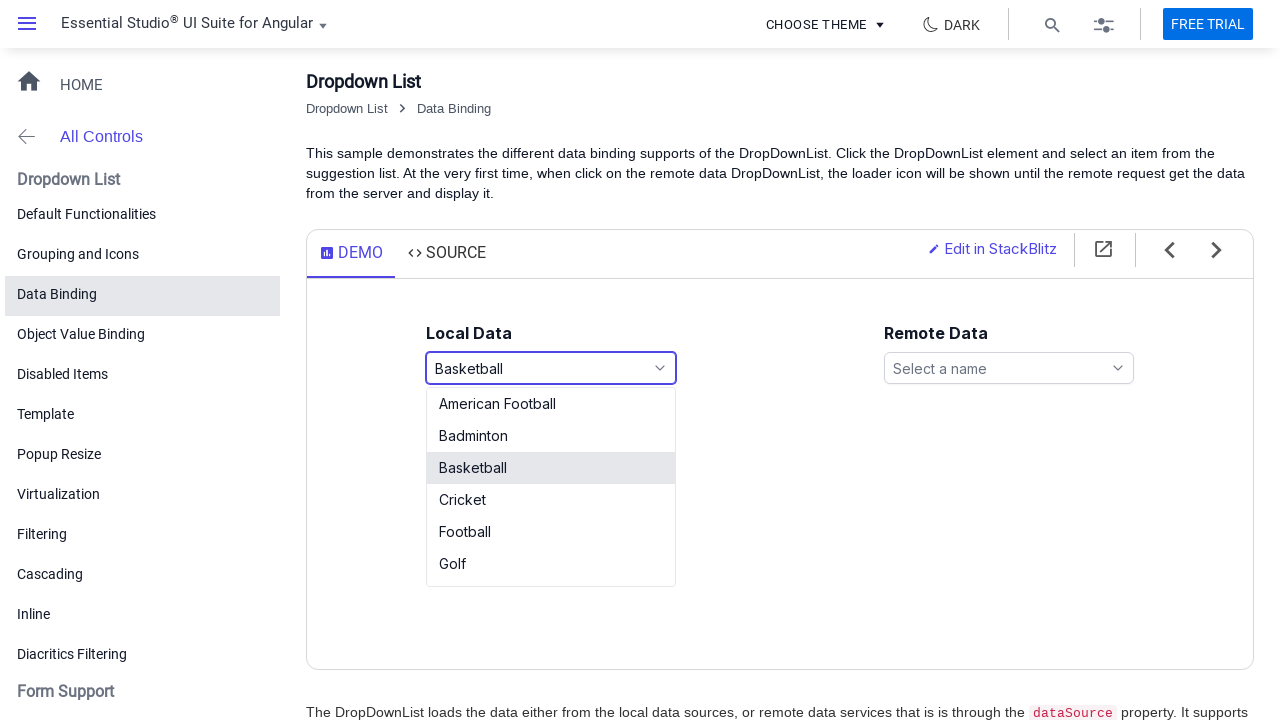

Selected 'Badminton' from the games dropdown at (551, 436) on xpath=//ul[@id='games_options']/li[text()='Badminton']
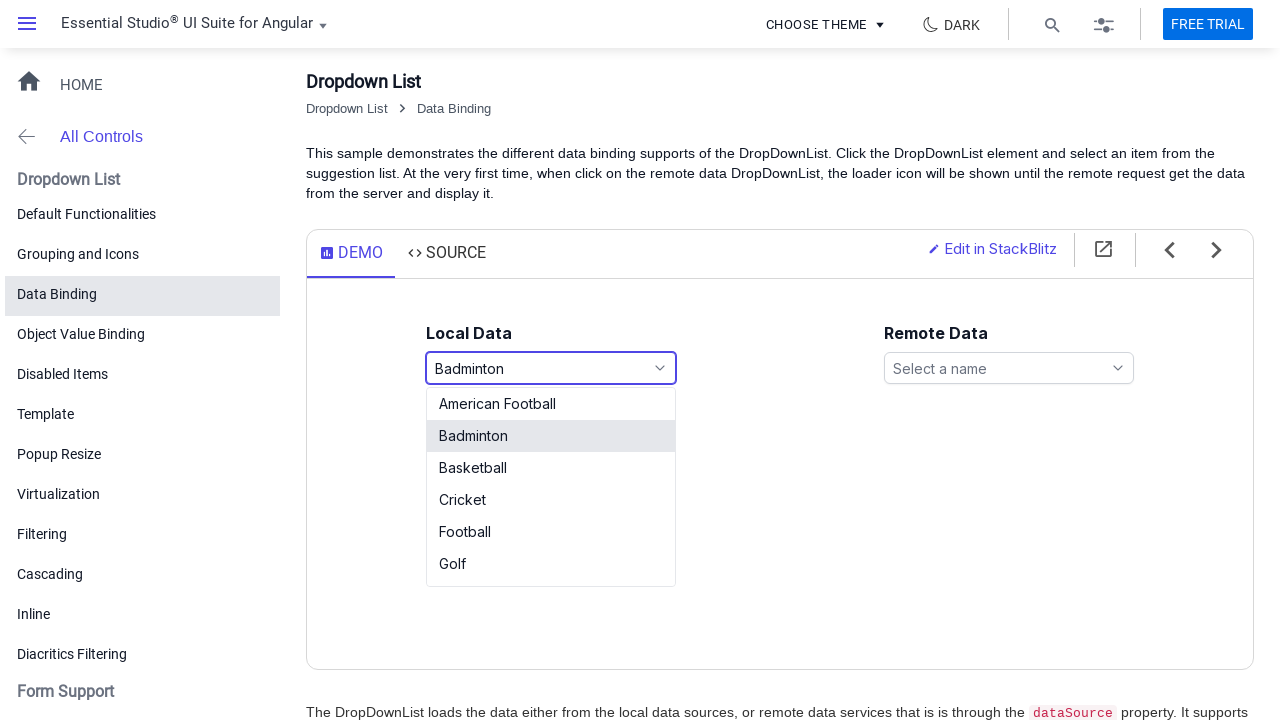

Clicked games dropdown search icon to open dropdown at (660, 368) on xpath=//ejs-dropdownlist[@id='games']//span[contains(@class,'e-search-icon')]
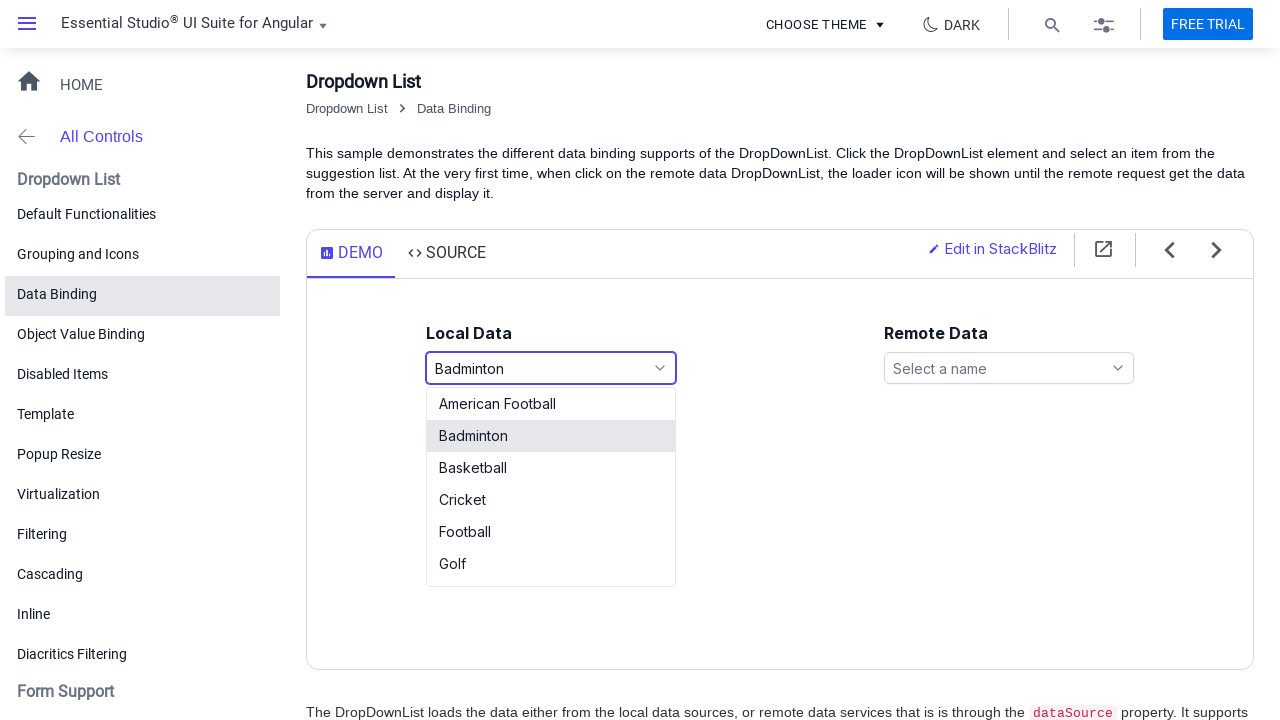

Waited for dropdown options list to appear
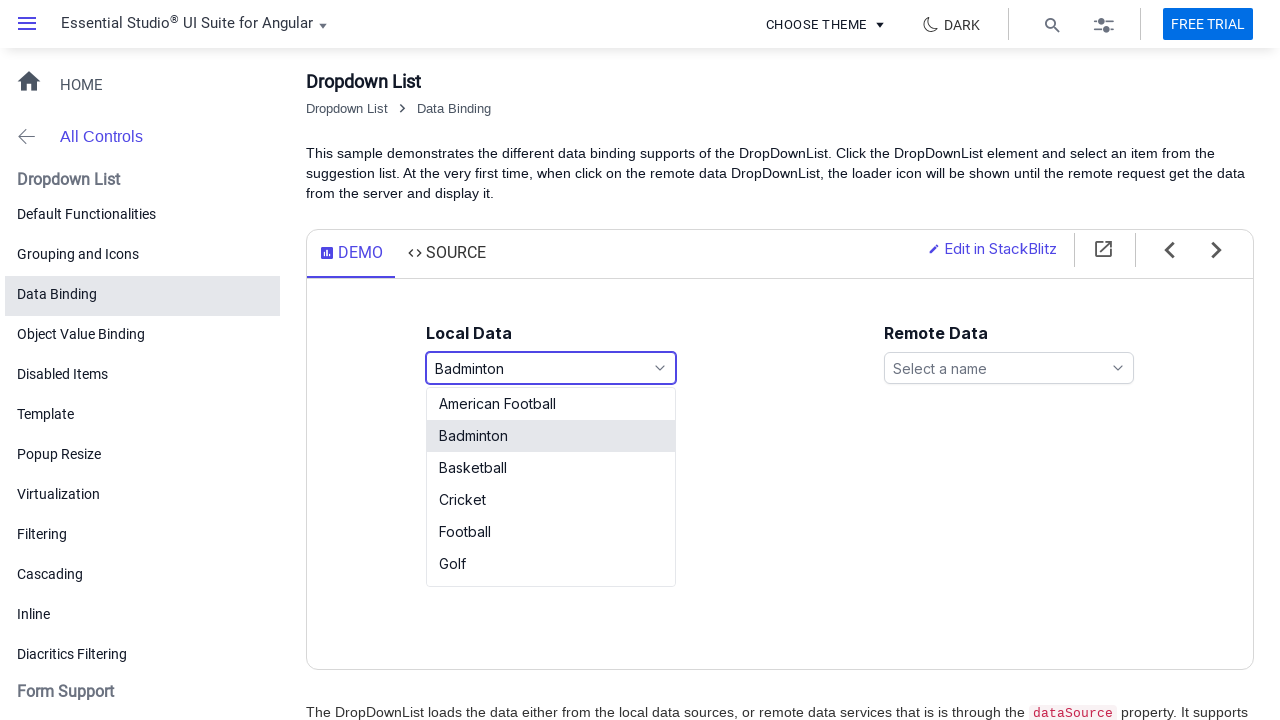

Selected 'Golf' from the games dropdown at (551, 564) on xpath=//ul[@id='games_options']/li[text()='Golf']
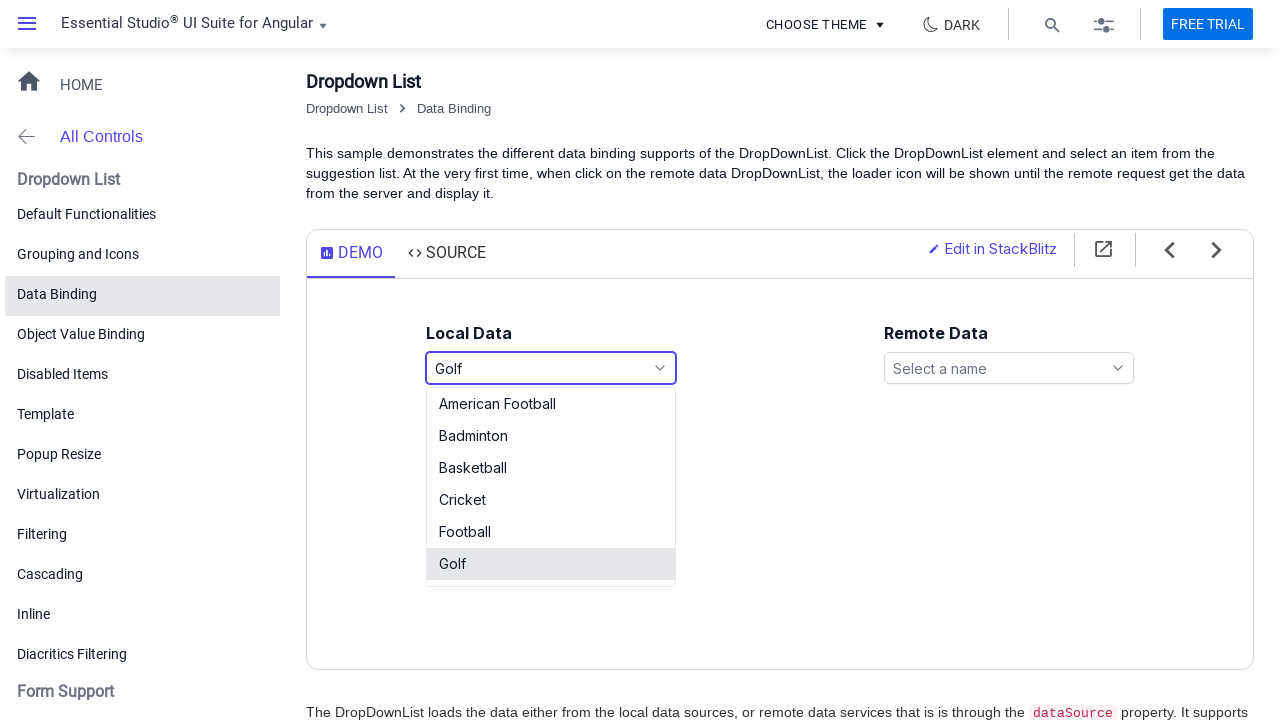

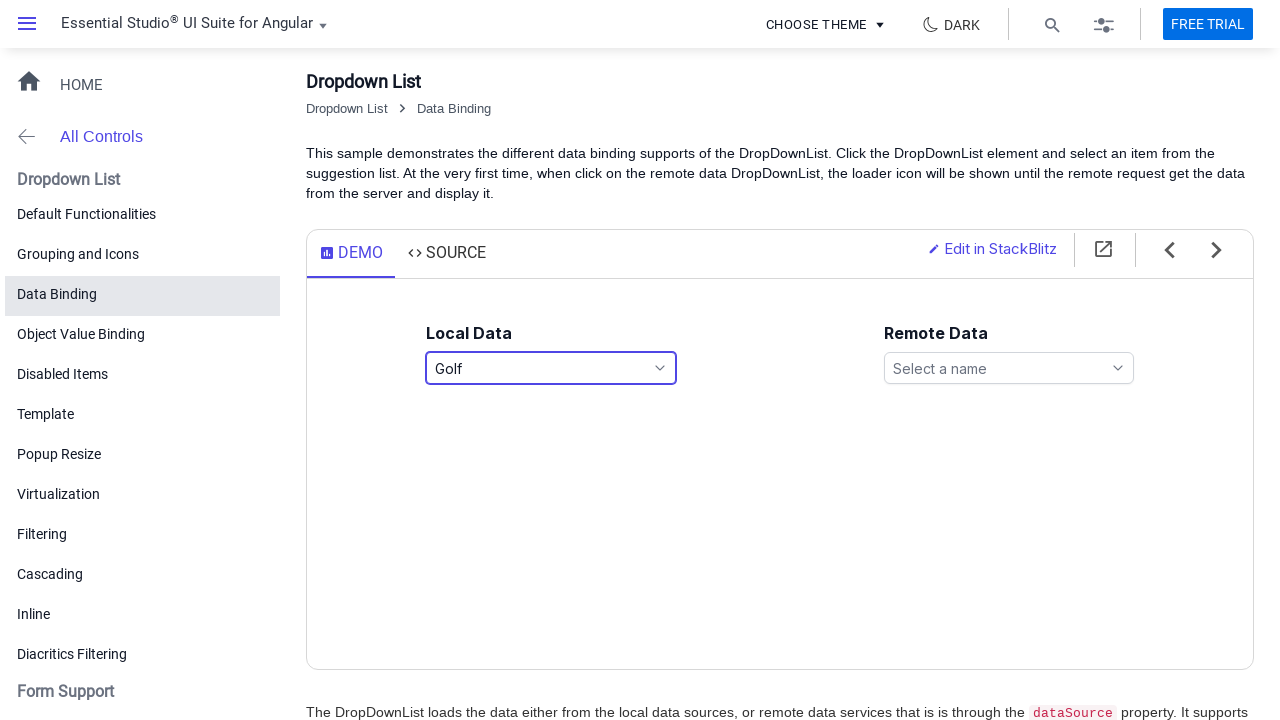